Tests the Yu-Gi-Oh card database search functionality by entering a card name query and submitting the search form

Starting URL: https://www.db.yugioh-card.com/yugiohdb/card_search.action

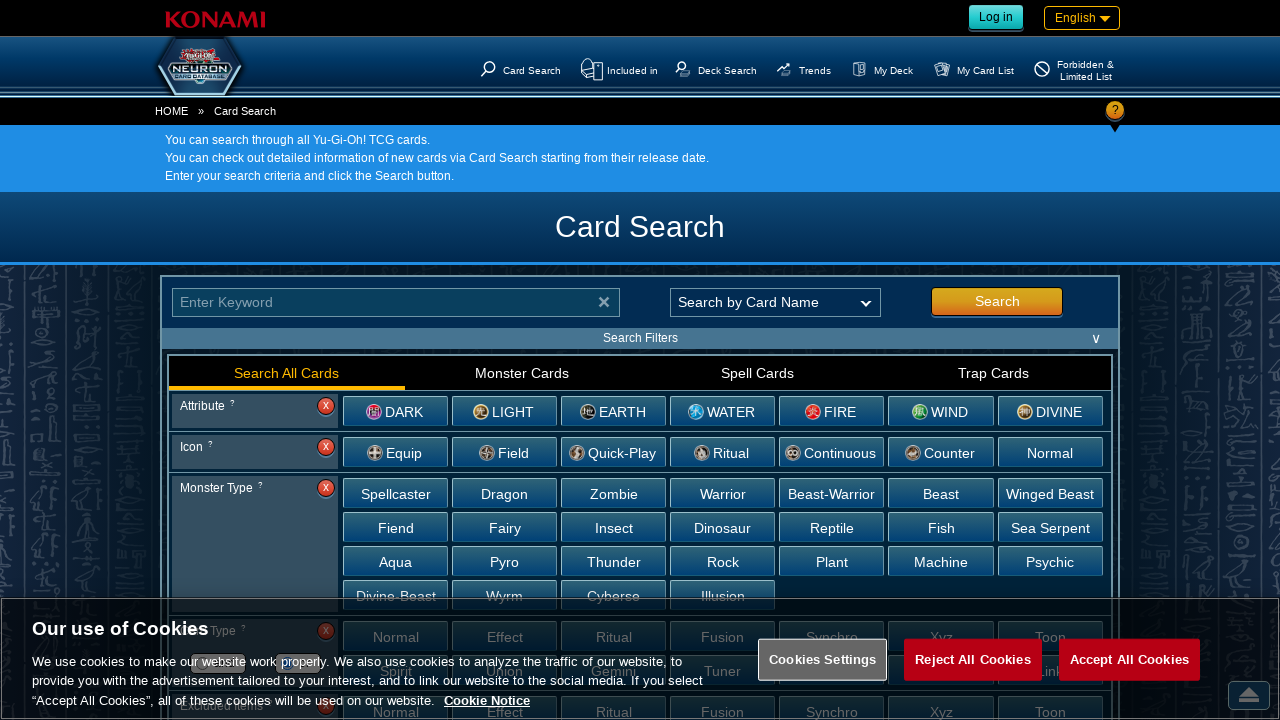

Filled search box with card name 'Dark Magician' on #keyword
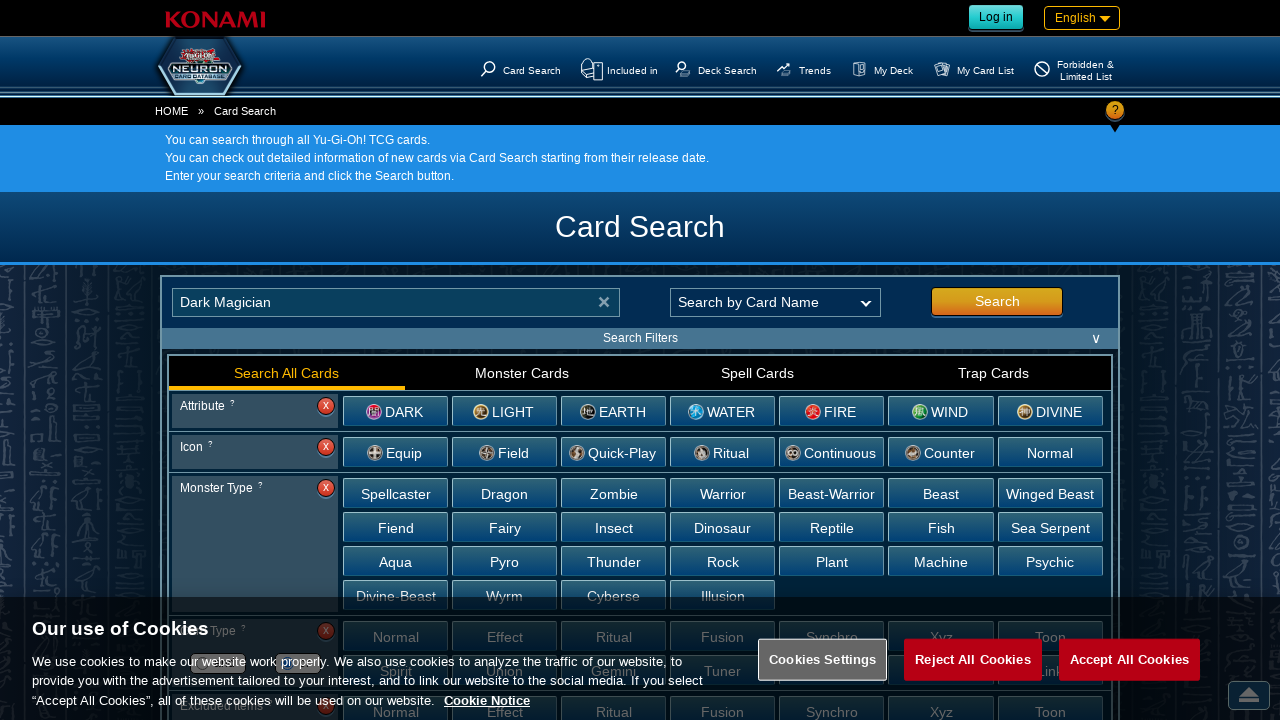

Submitted search form by pressing Enter on #keyword
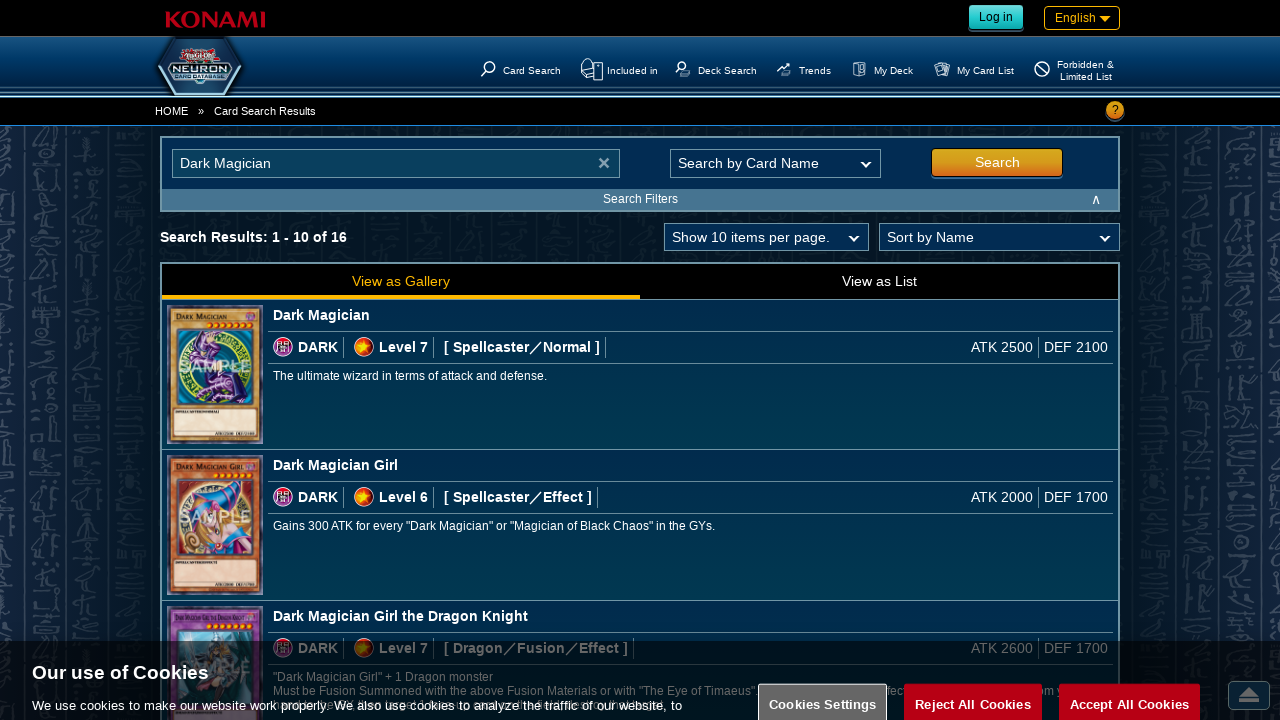

Search results loaded successfully
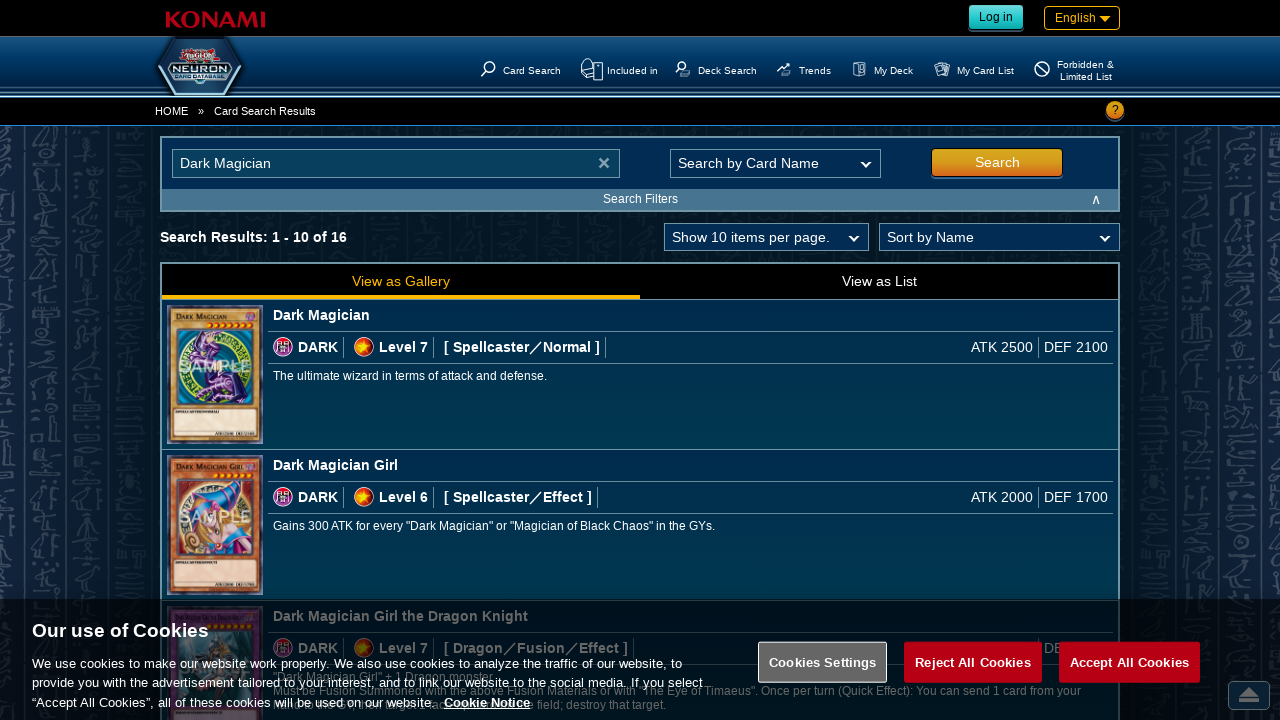

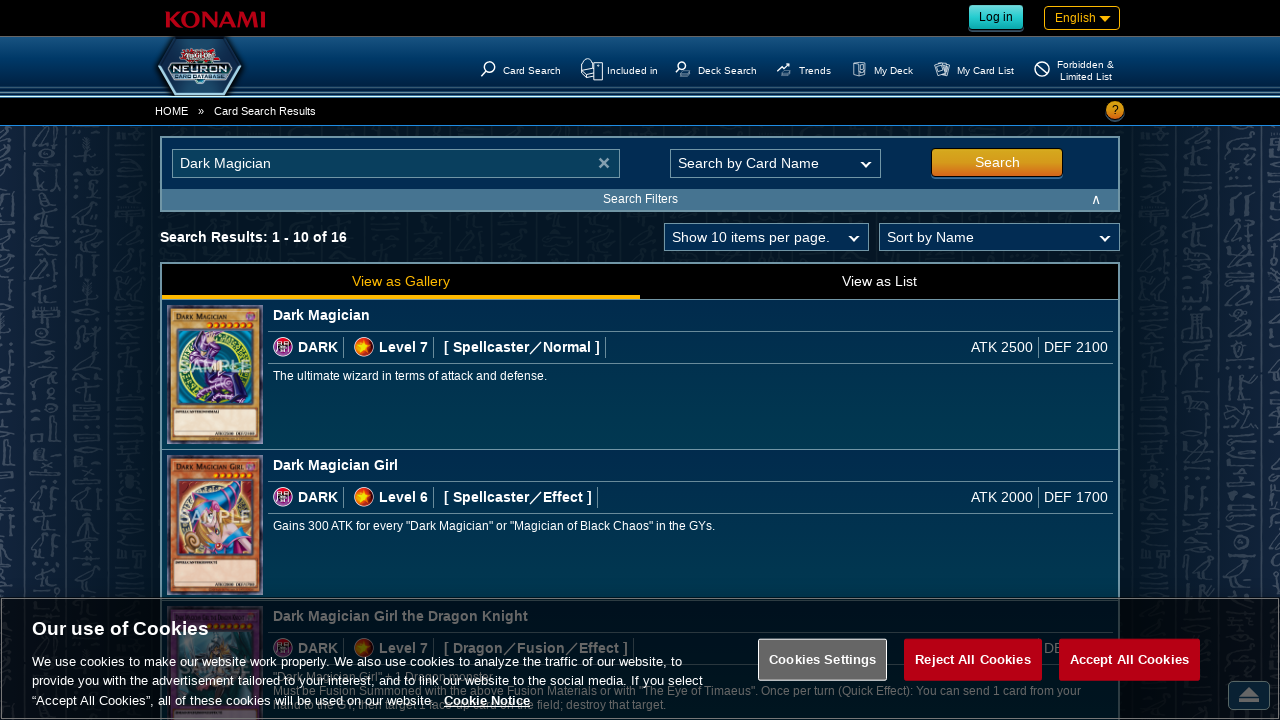